Tests JavaScript alert functionality by triggering an alert, verifying its text, and accepting it

Starting URL: http://www.w3schools.com/js/tryit.asp?filename=tryjs_alert

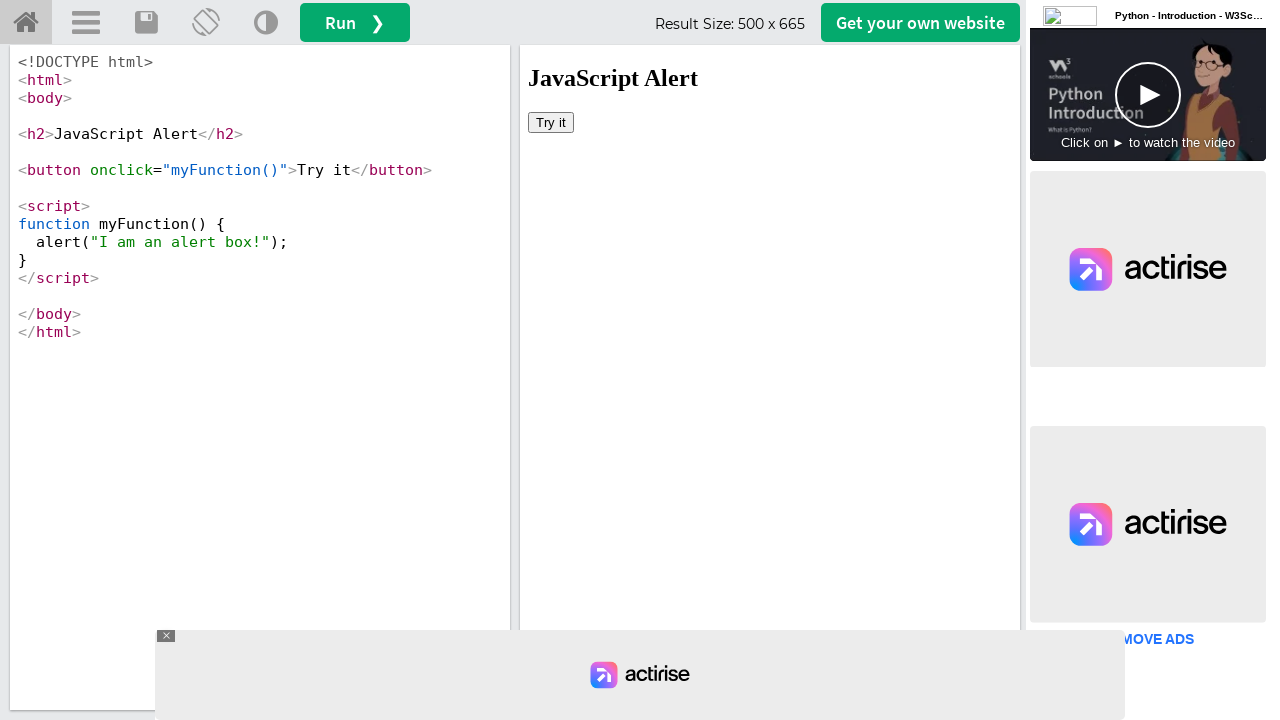

Located iframe containing the alert button
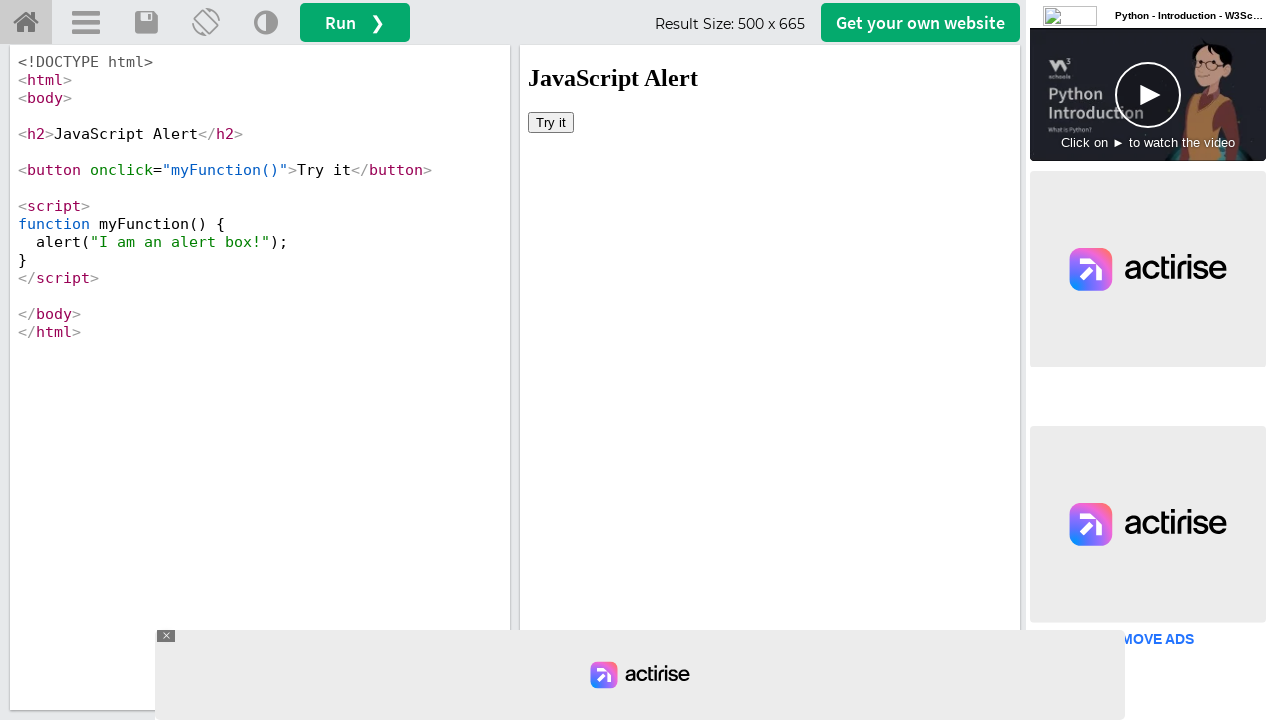

Clicked 'Try it' button to trigger alert at (551, 122) on iframe[name='iframeResult'] >> internal:control=enter-frame >> html>body>button
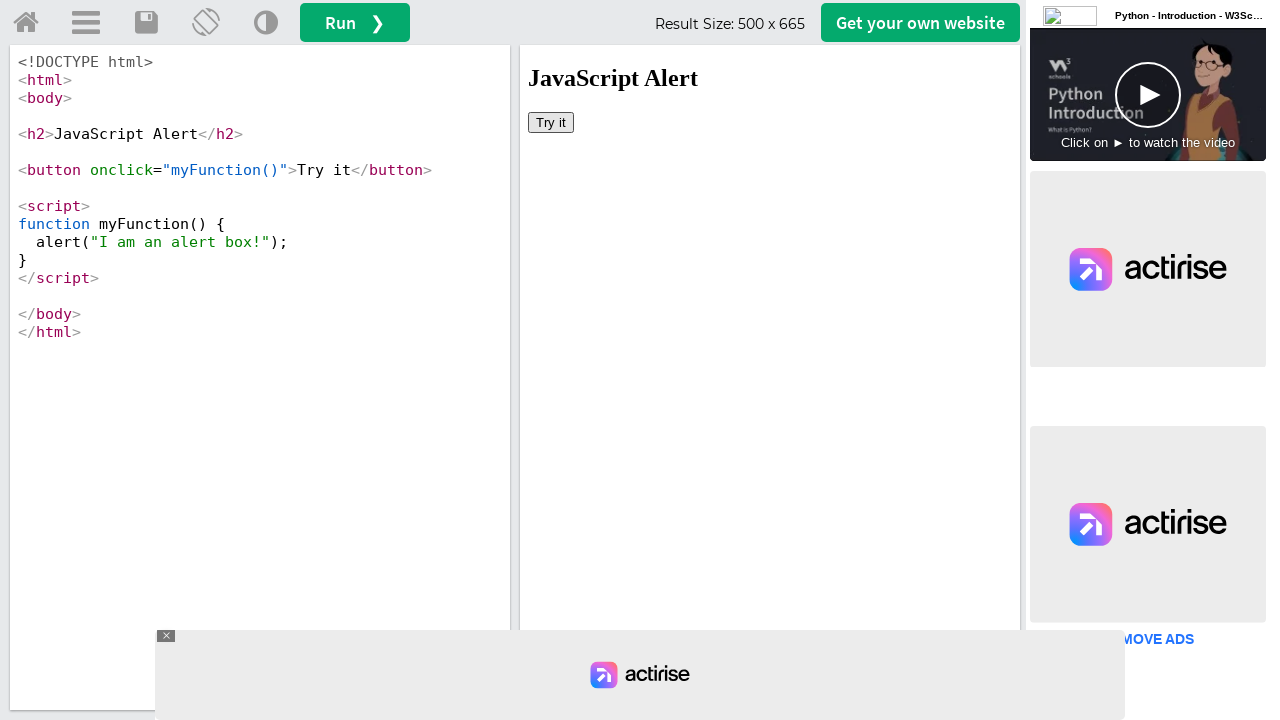

Set up dialog handler to accept alerts
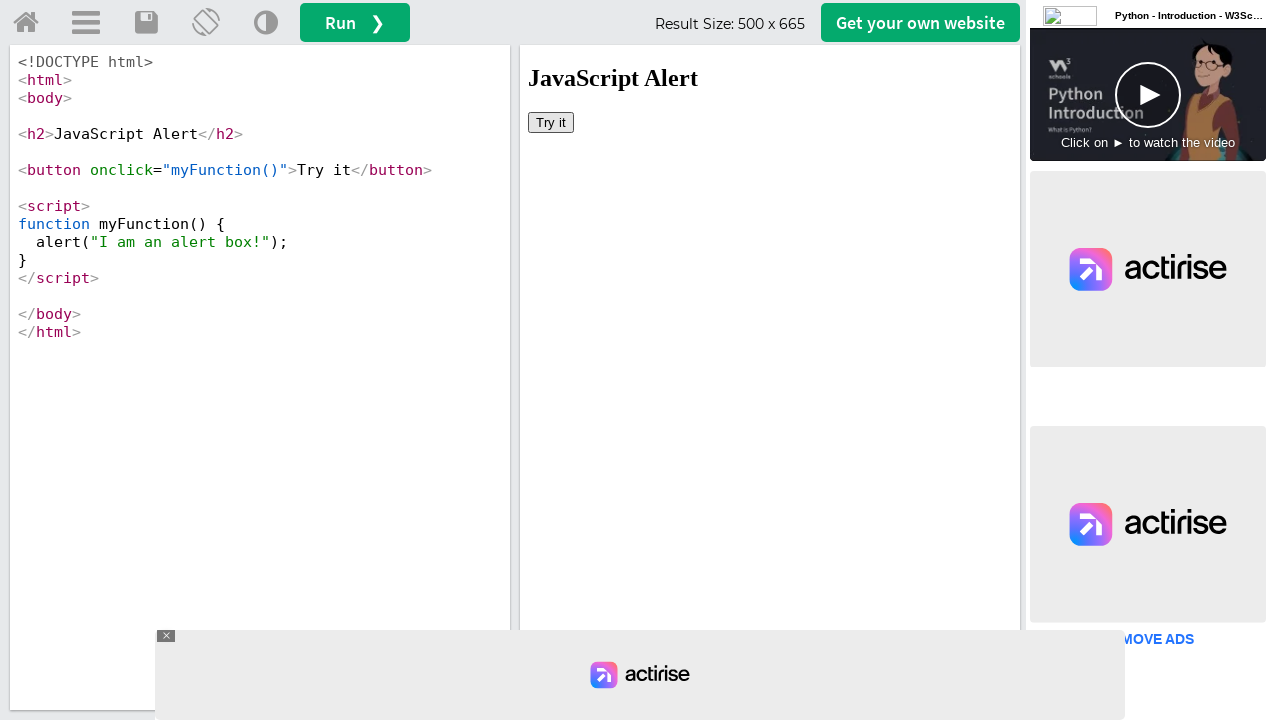

Registered dialog handler to verify alert message and accept
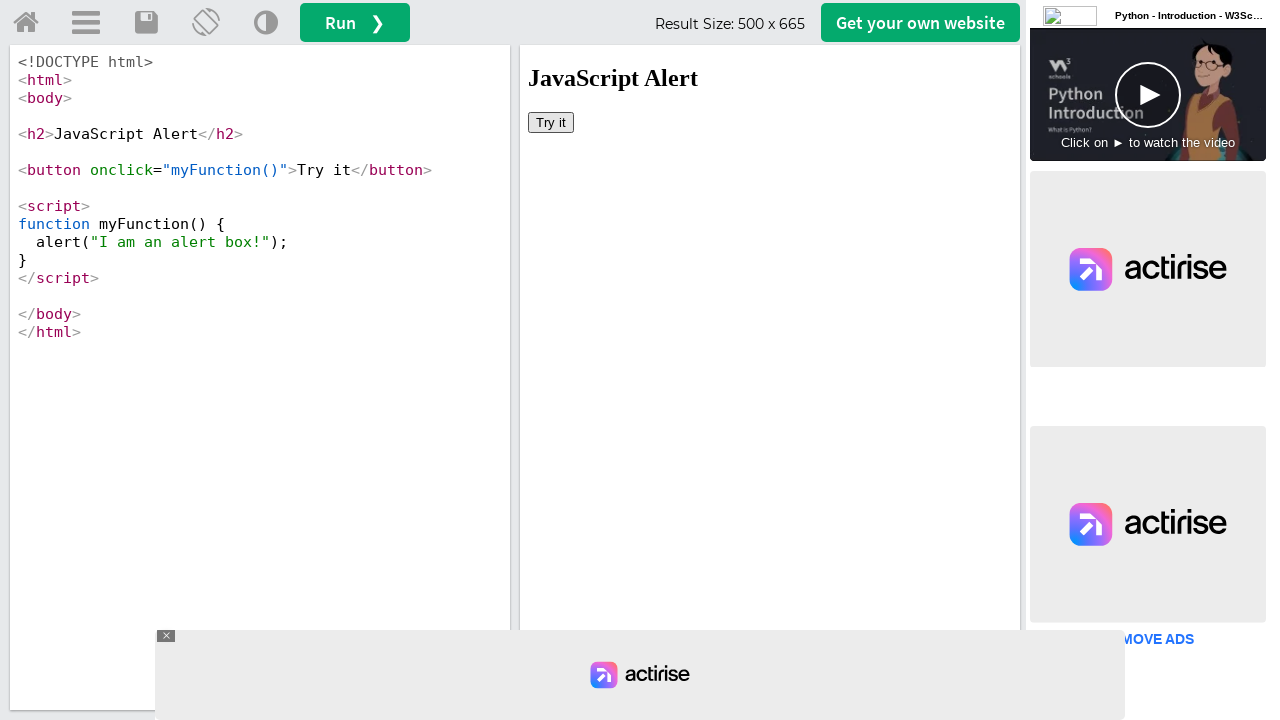

Clicked 'Try it' button again to trigger alert and verify message at (551, 122) on iframe[name='iframeResult'] >> internal:control=enter-frame >> html>body>button
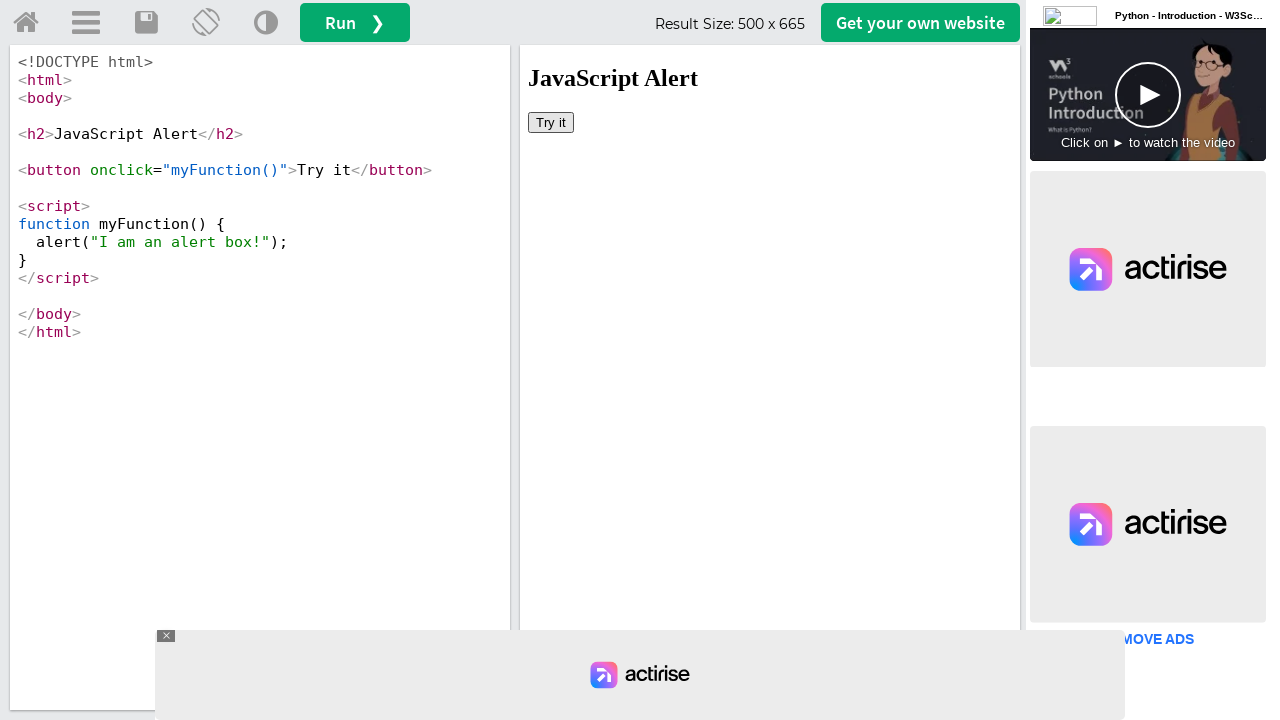

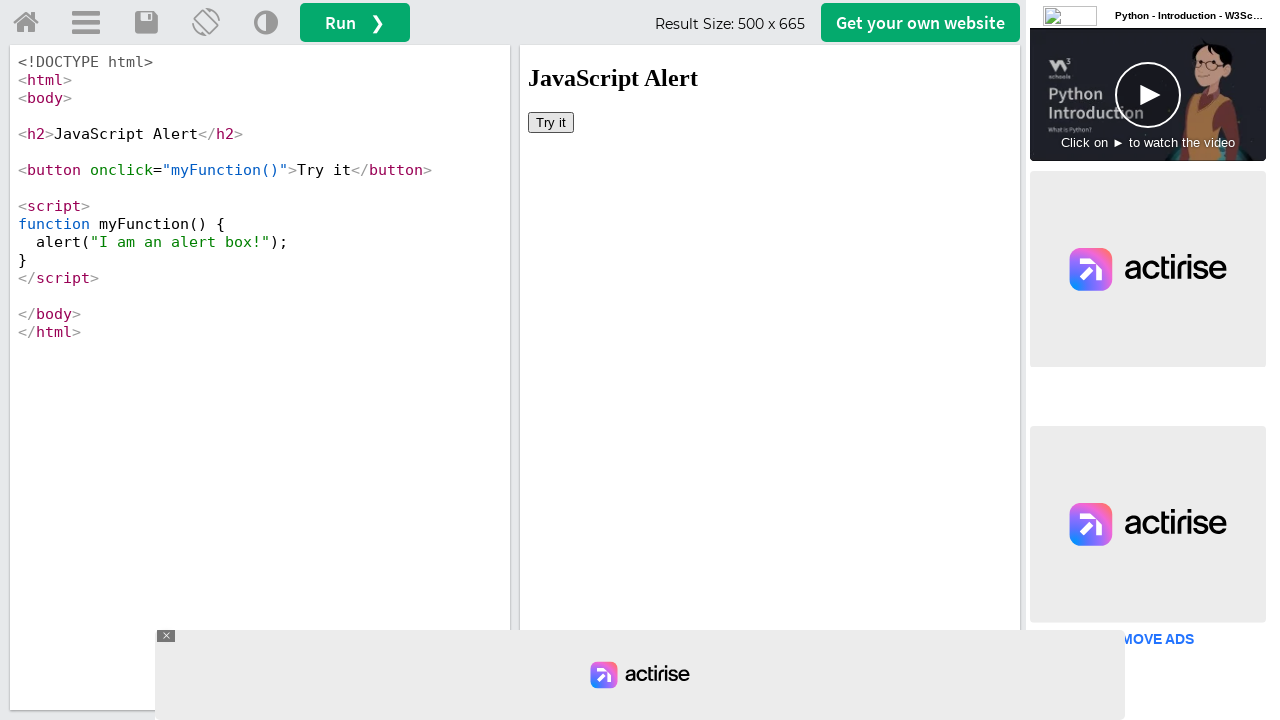